Tests typing text into an input field and clearing it

Starting URL: https://bonigarcia.dev/selenium-webdriver-java/web-form.html

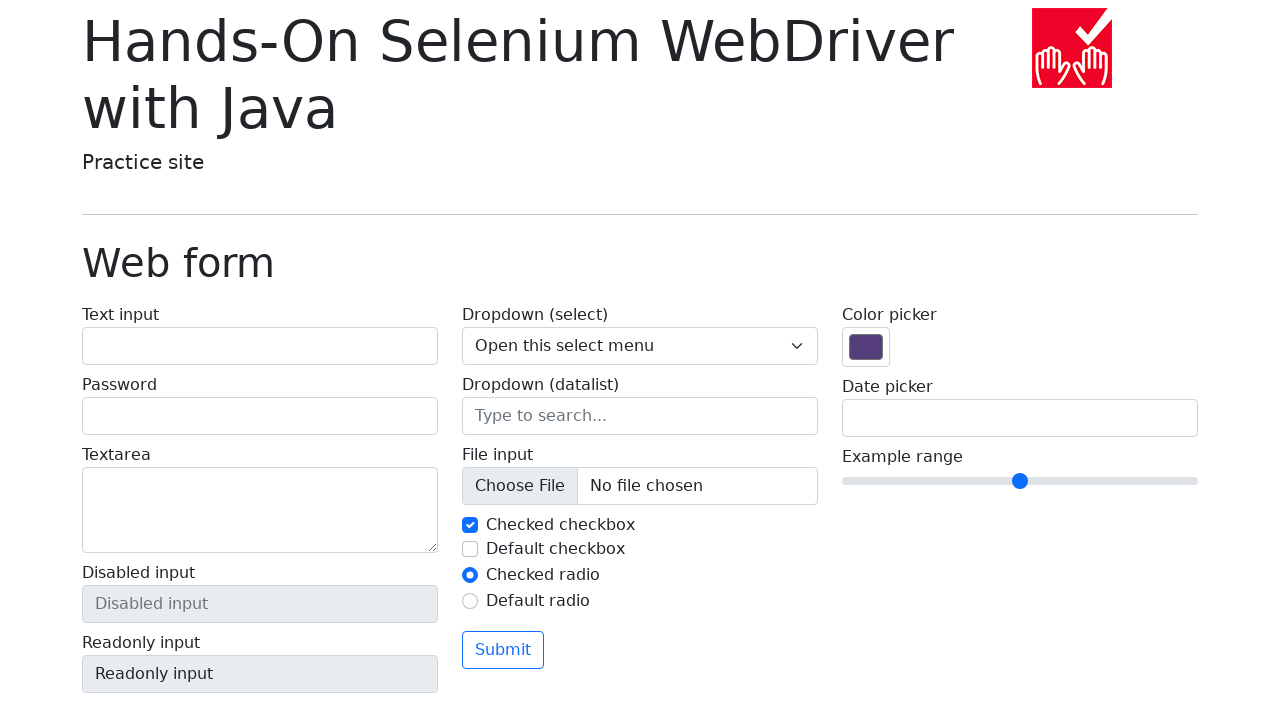

Filled text input field with 'Hello world!' on xpath=//input[@name='my-text']
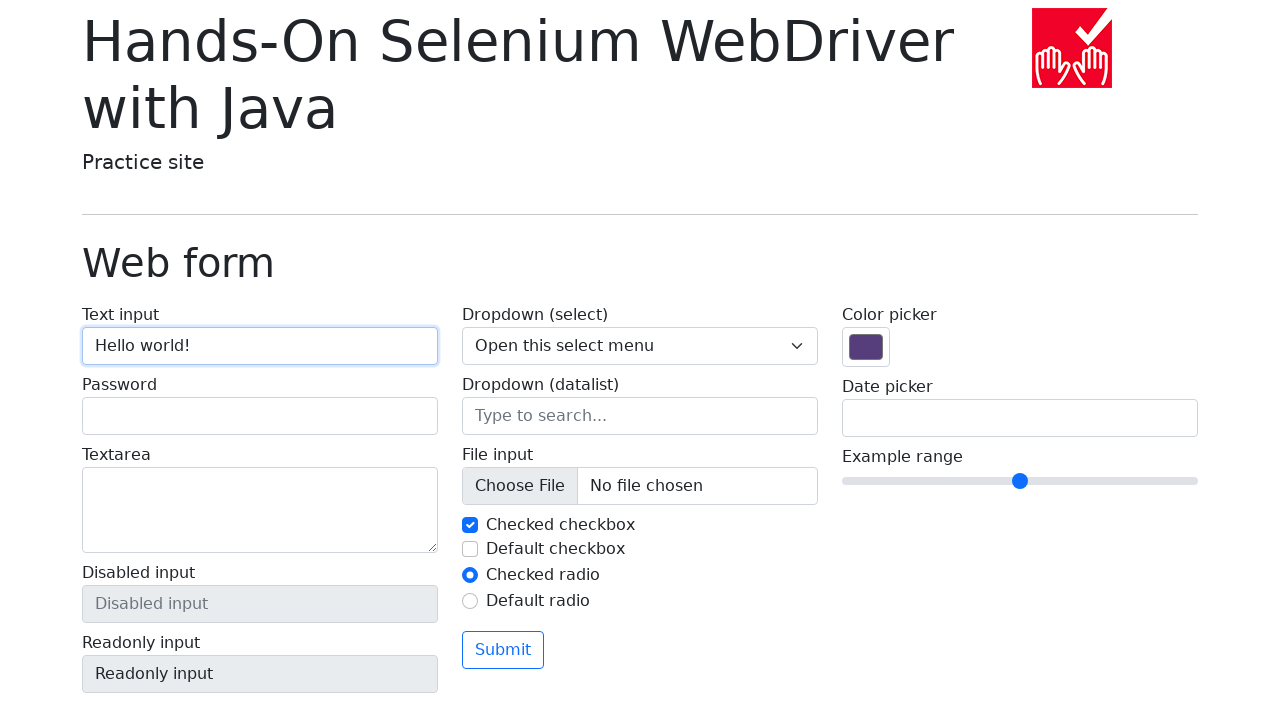

Cleared the text input field on xpath=//input[@name='my-text']
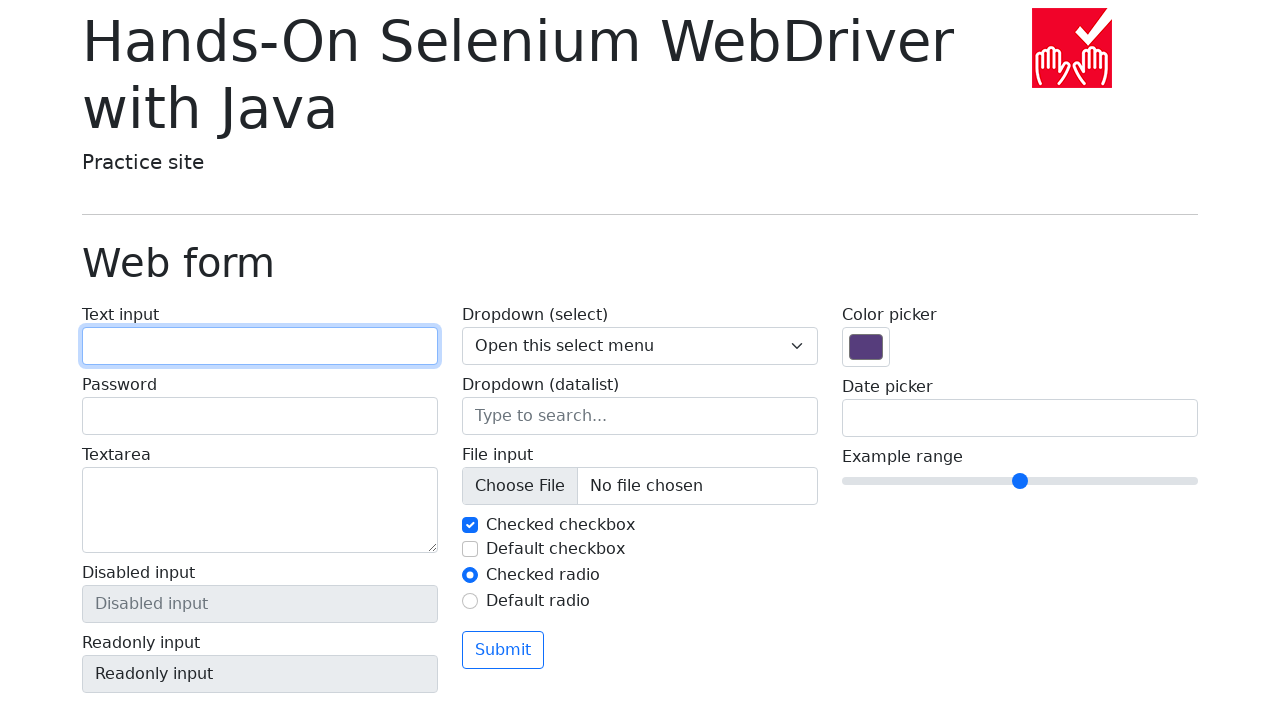

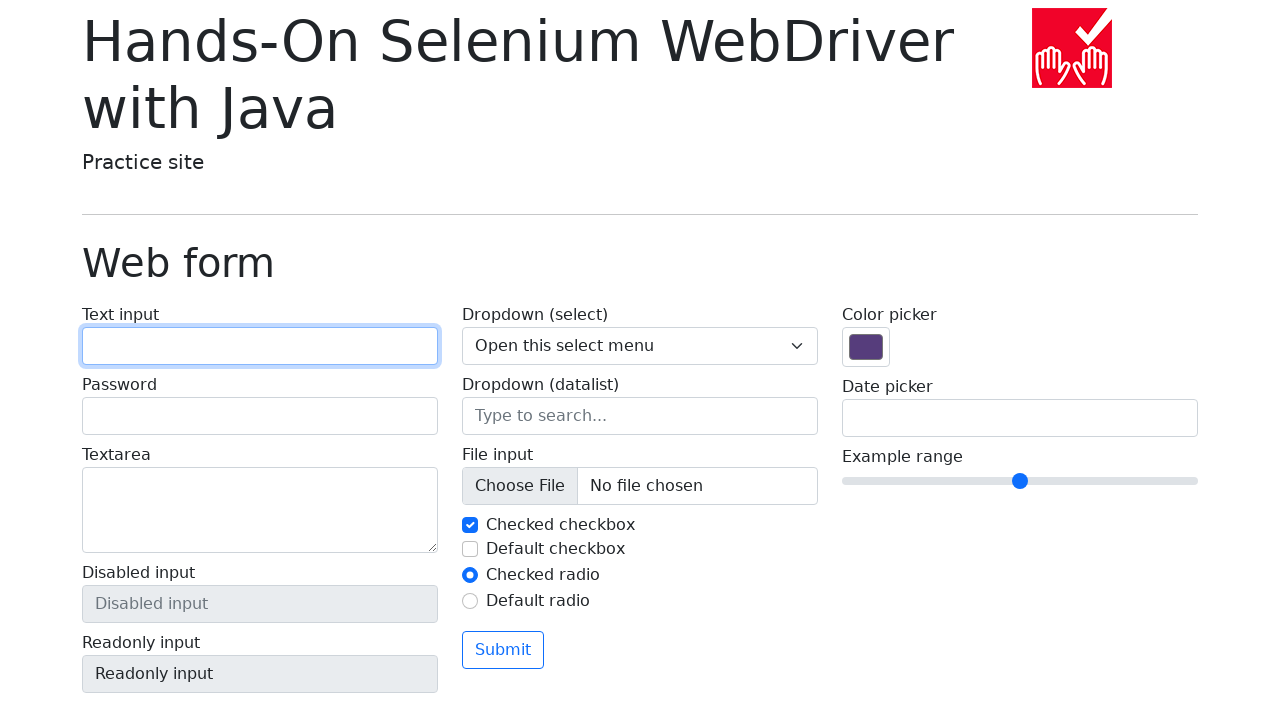